Tests double-click functionality by double-clicking a button and verifying the resulting text change

Starting URL: https://automationfc.github.io/basic-form/index.html

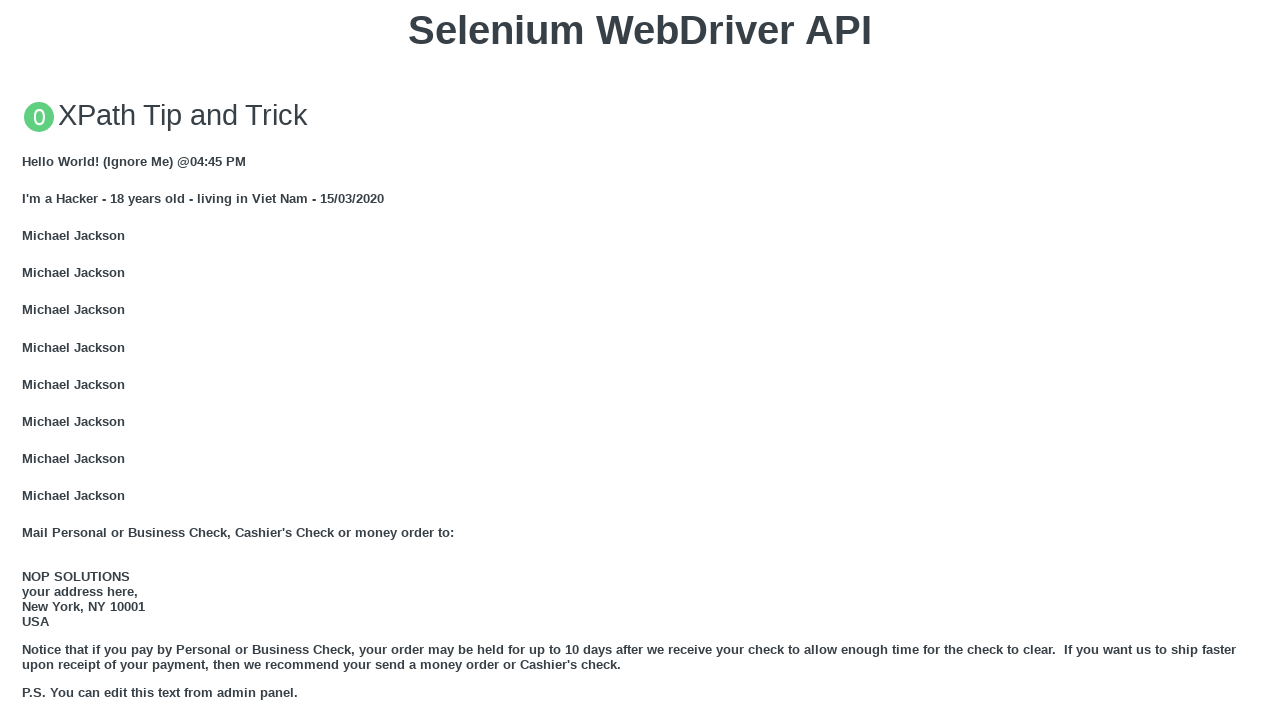

Double-clicked the 'Double click me' button at (640, 361) on xpath=//div[@class='container']/button[text()='Double click me']
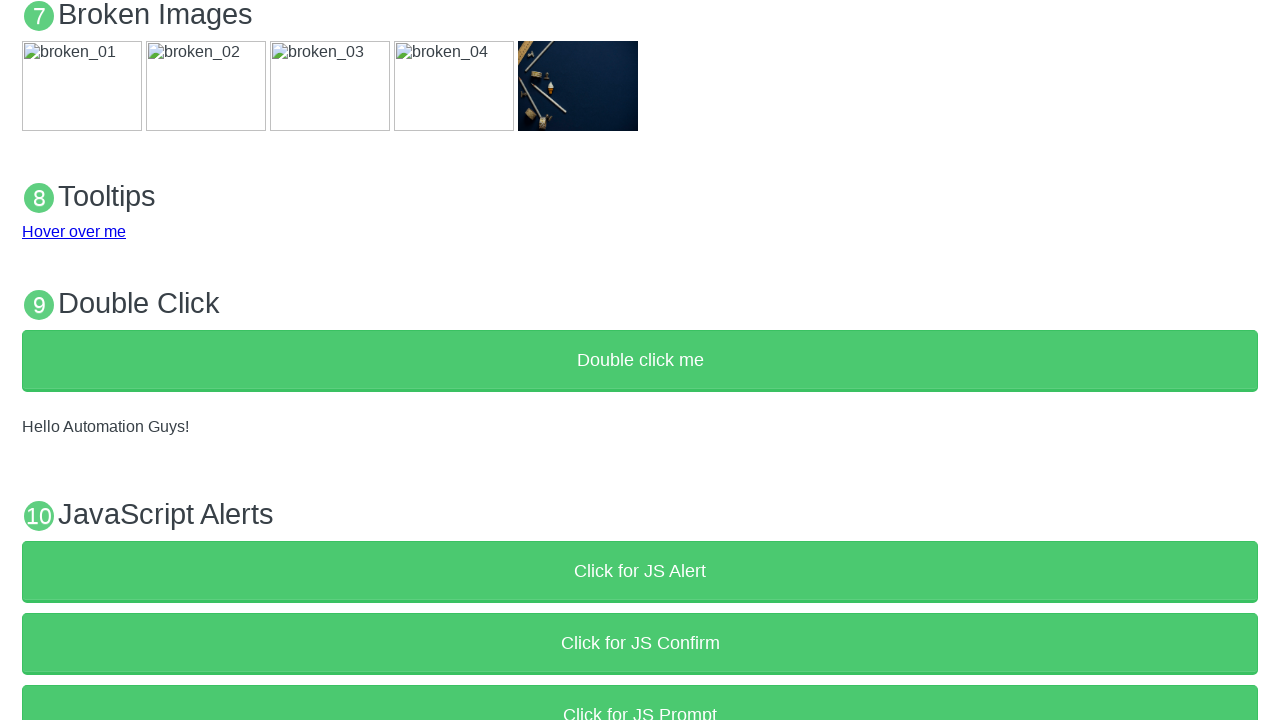

Verified that demo text changed to 'Hello Automation Guys!' after double-click
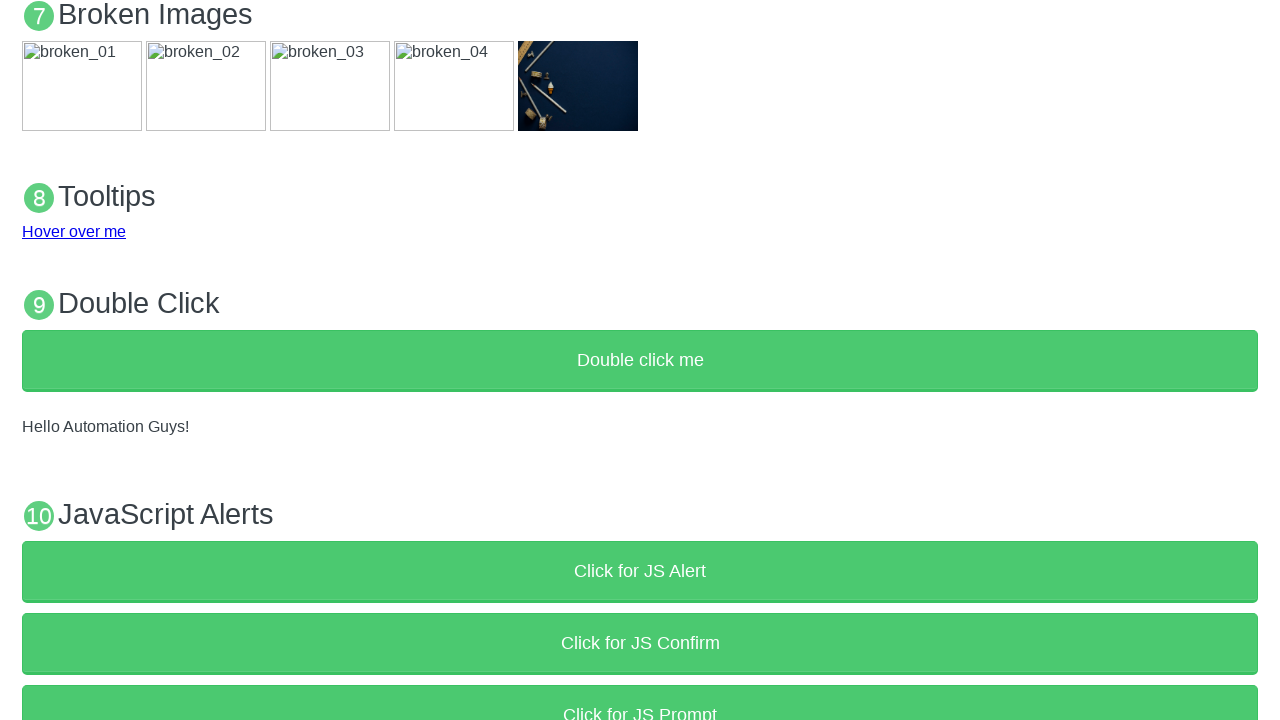

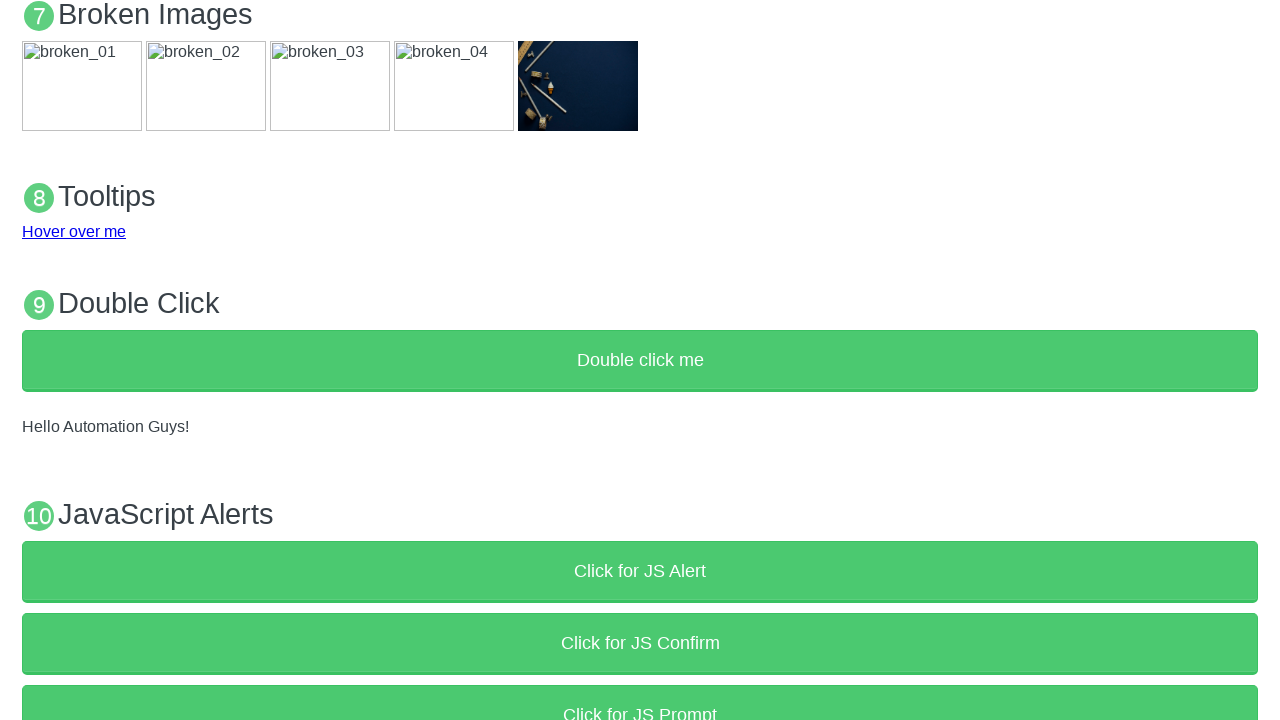